Tests browser window handling by clicking a button that opens a new window, then iterating through all window handles and switching between them to verify multi-window functionality.

Starting URL: http://demo.automationtesting.in/Windows.html

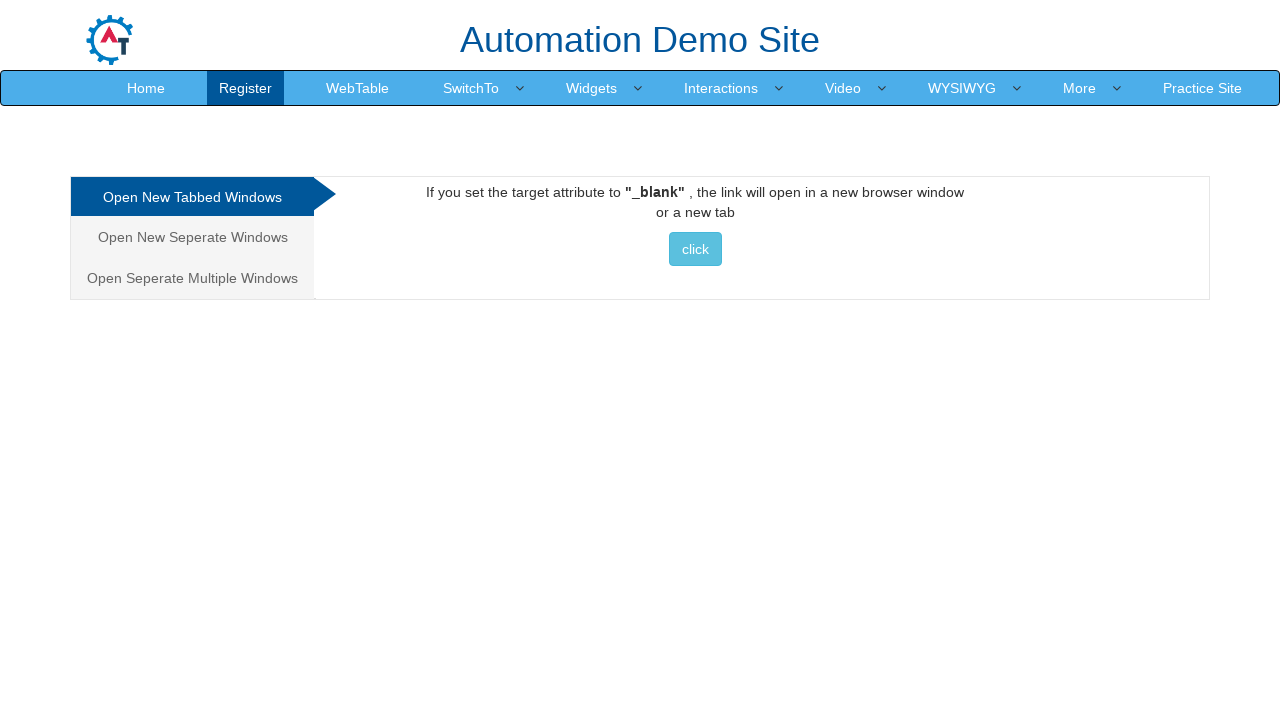

Clicked button in Tabbed section to open new window at (695, 249) on xpath=//div[@id='Tabbed']//button[contains(@class,'btn-info')][contains(text(),'
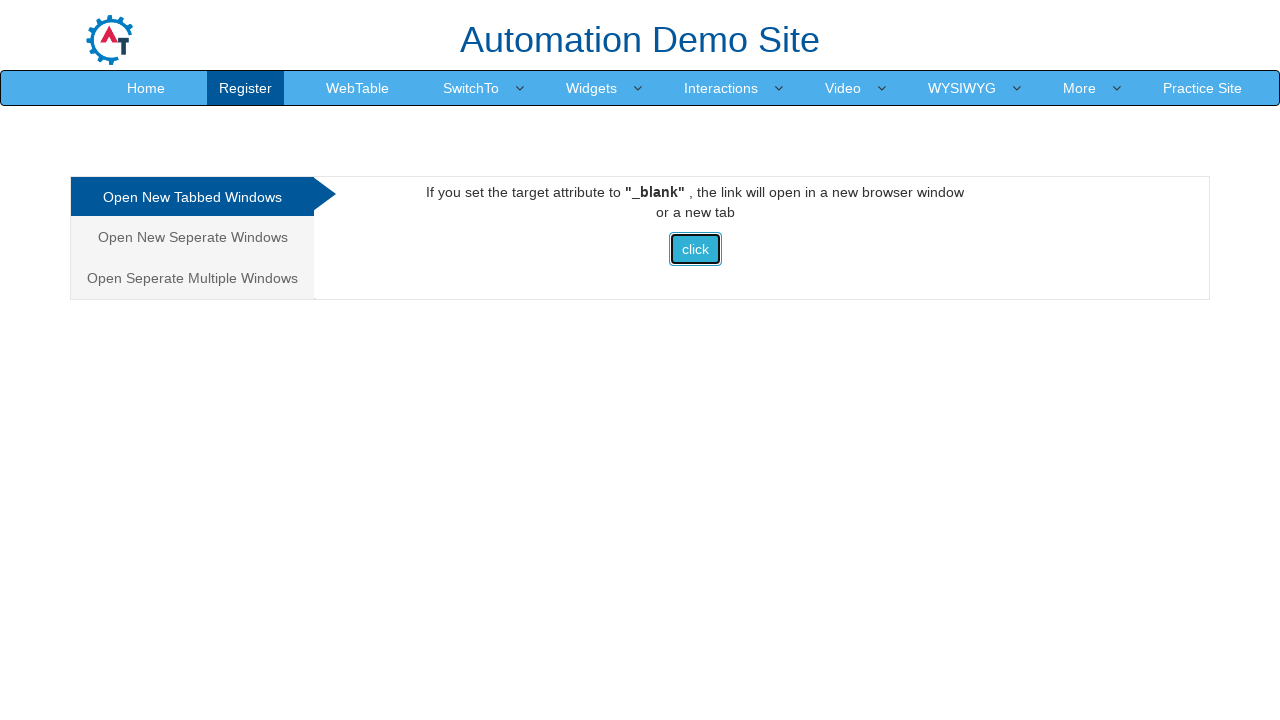

Waited 1 second for new window to open
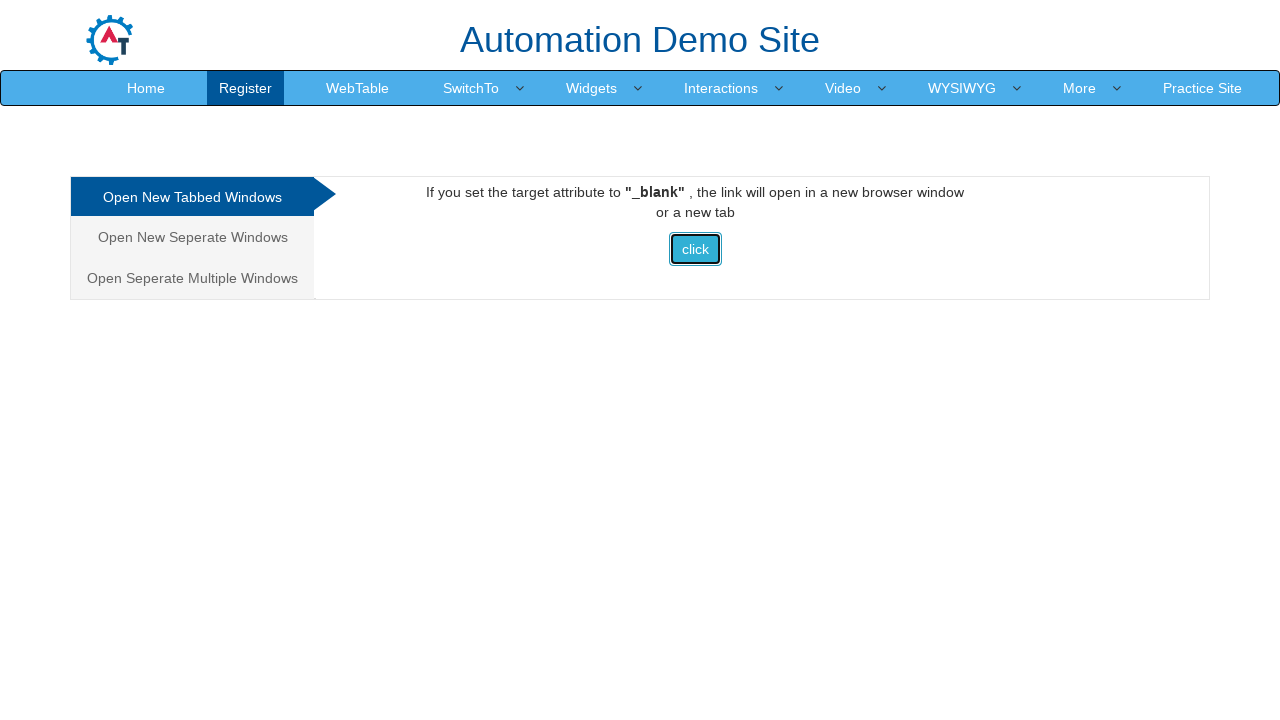

Retrieved all pages from context - found 2 window(s)
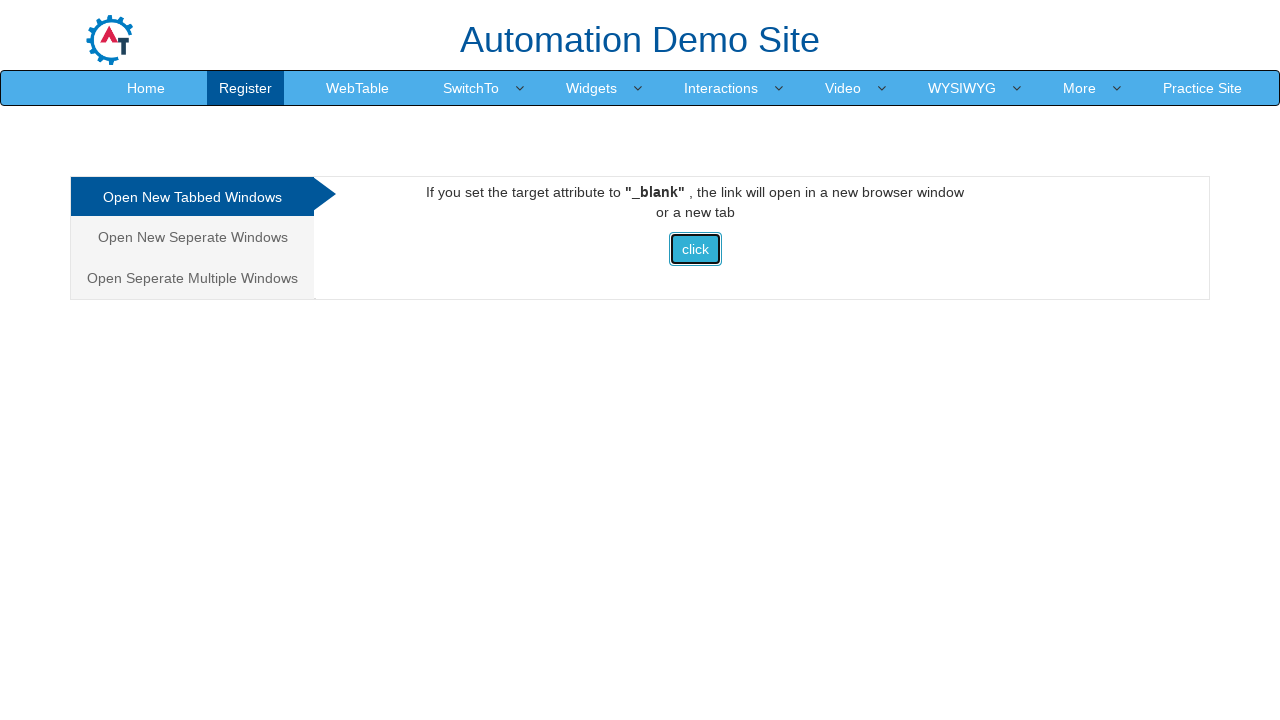

Brought window to focus
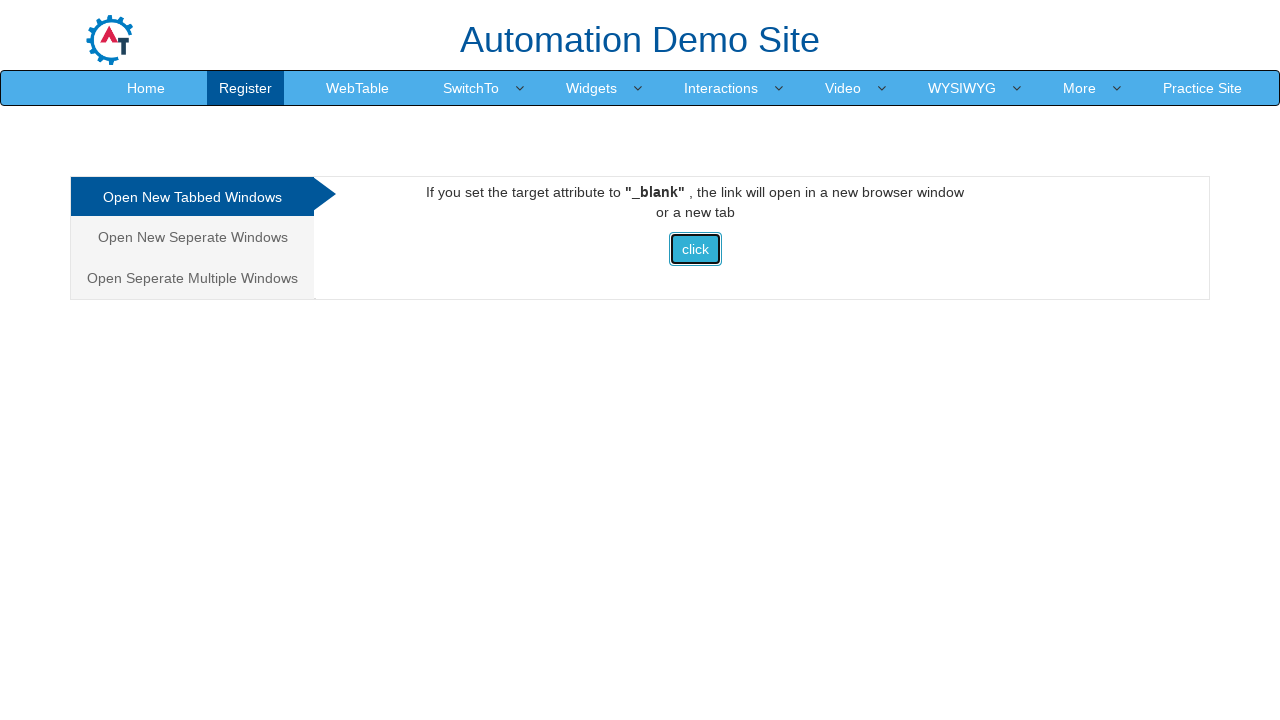

Waited for window to load DOM content
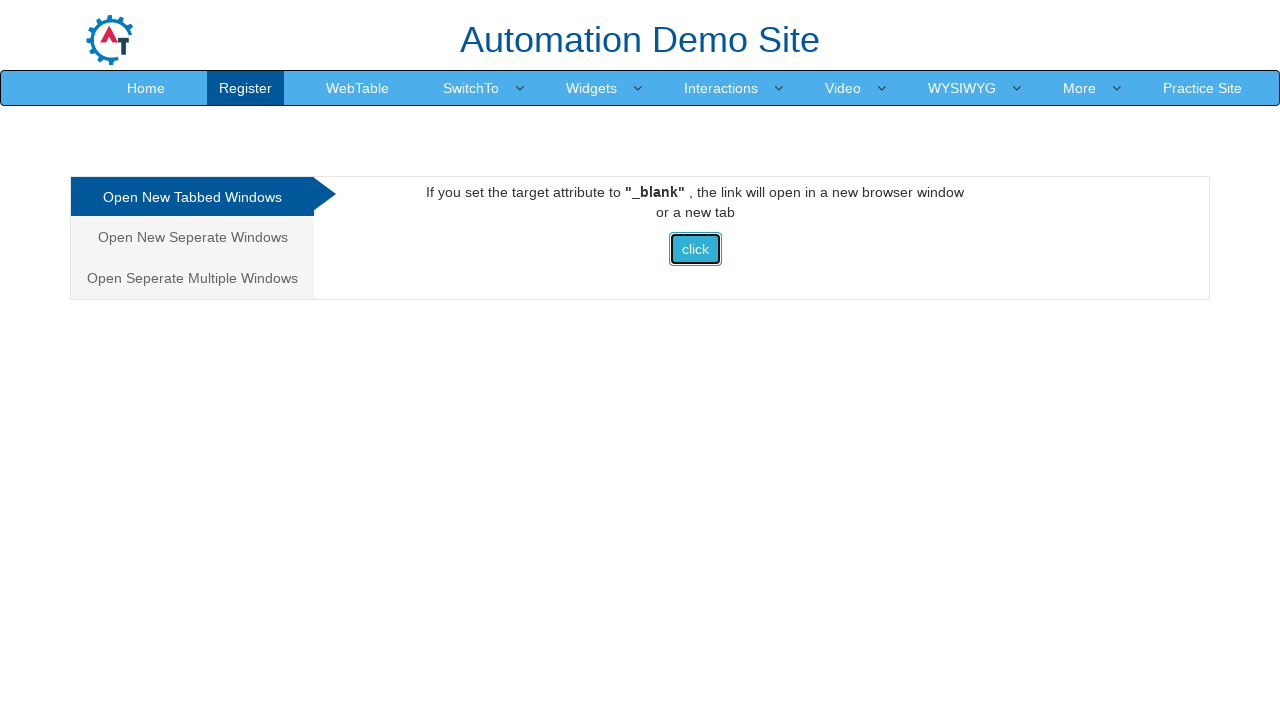

Brought window to focus
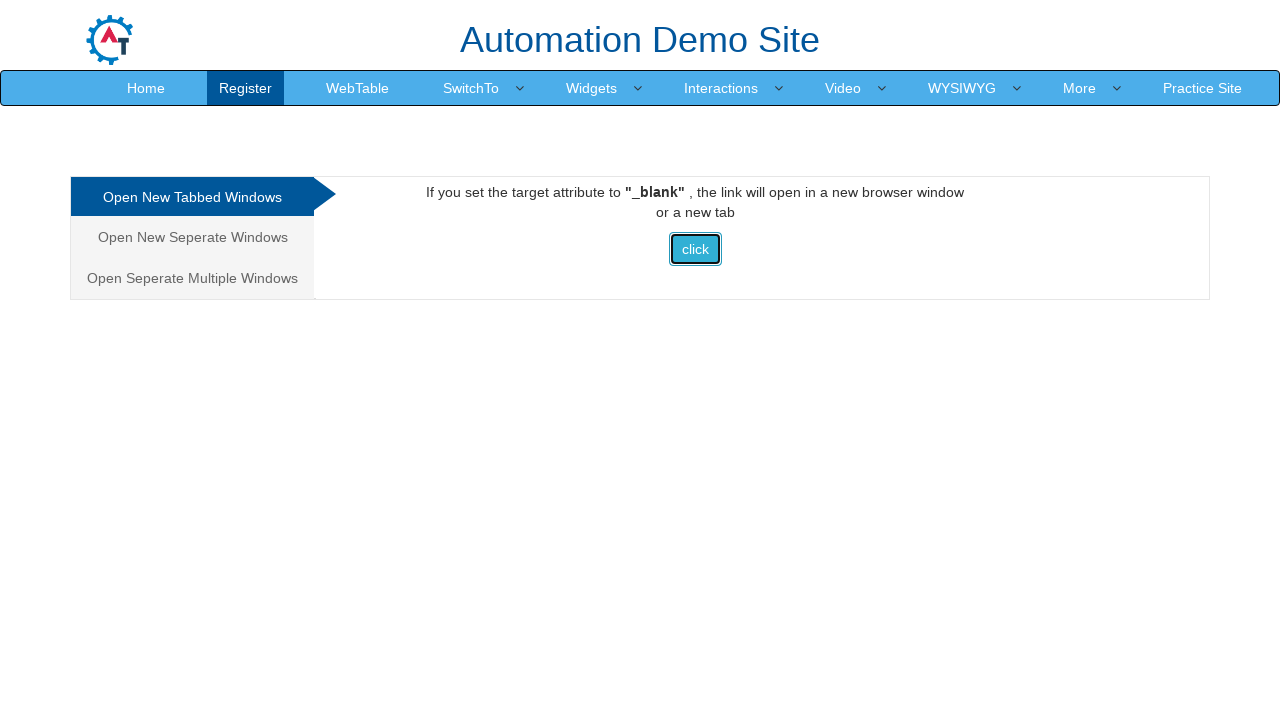

Waited for window to load DOM content
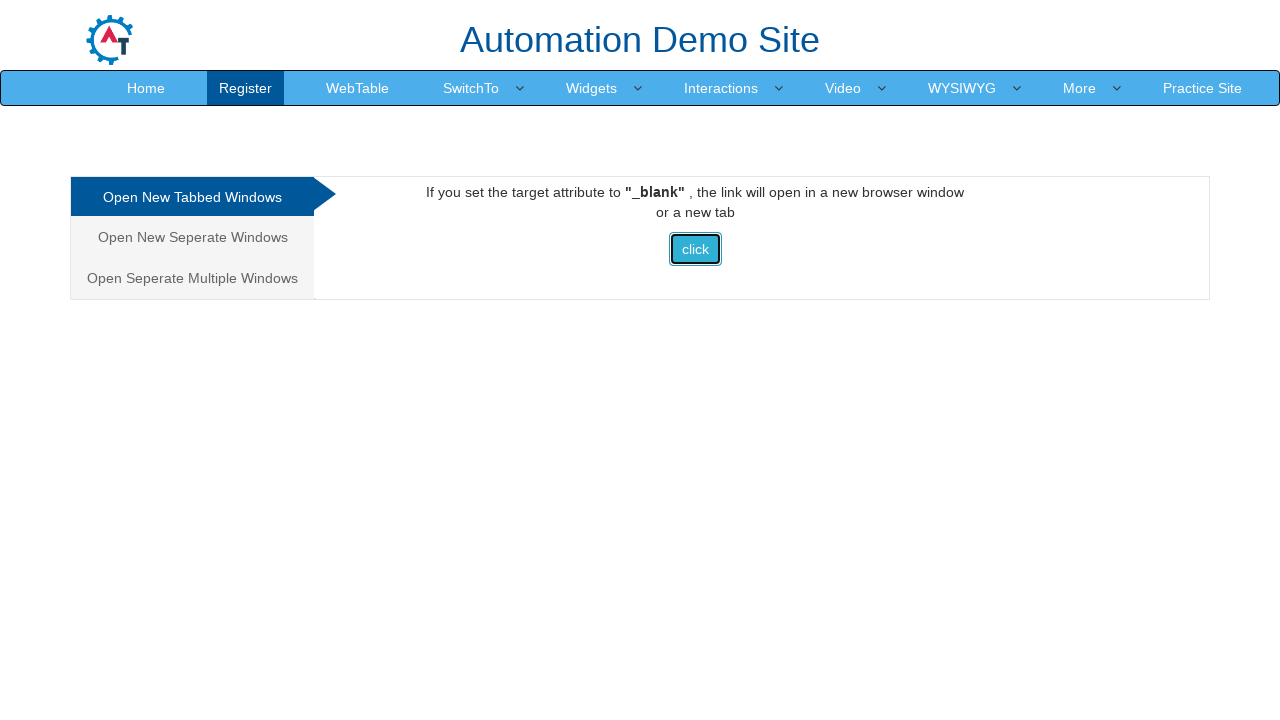

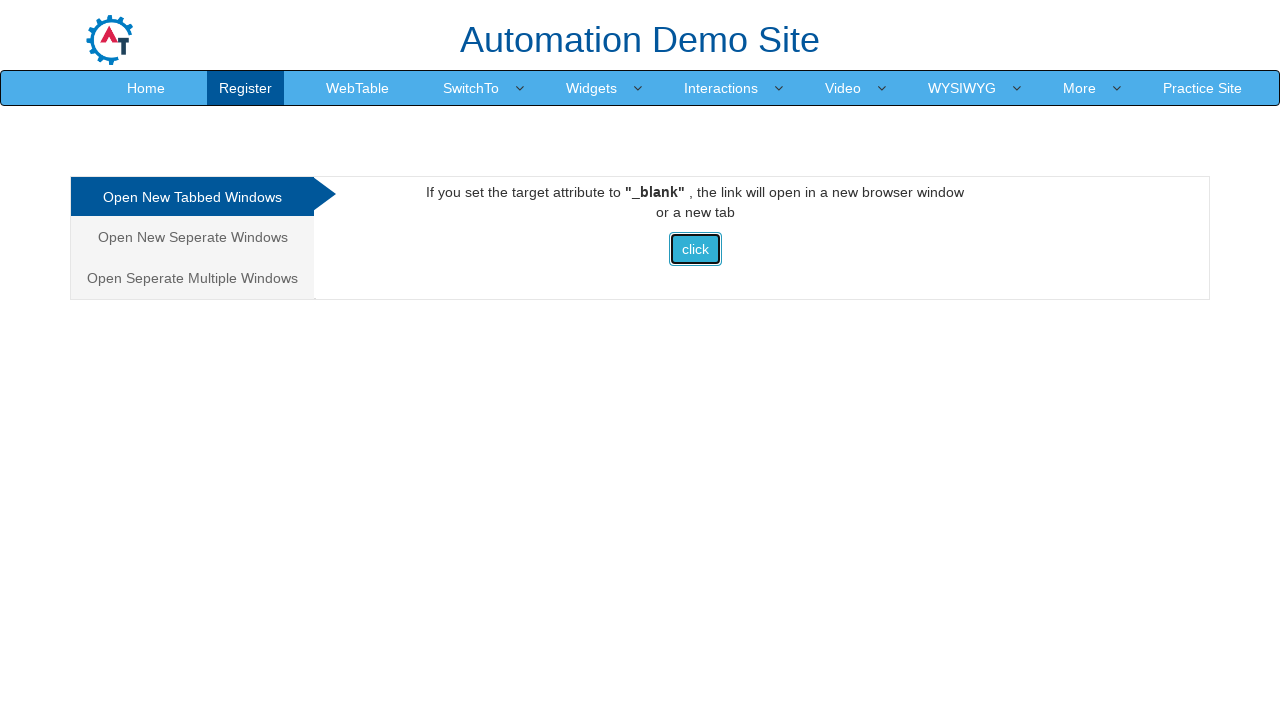